Tests clicking the confirm alert button and dismissing it, then verifying "You selected Cancel" message appears

Starting URL: https://demoqa.com/alerts

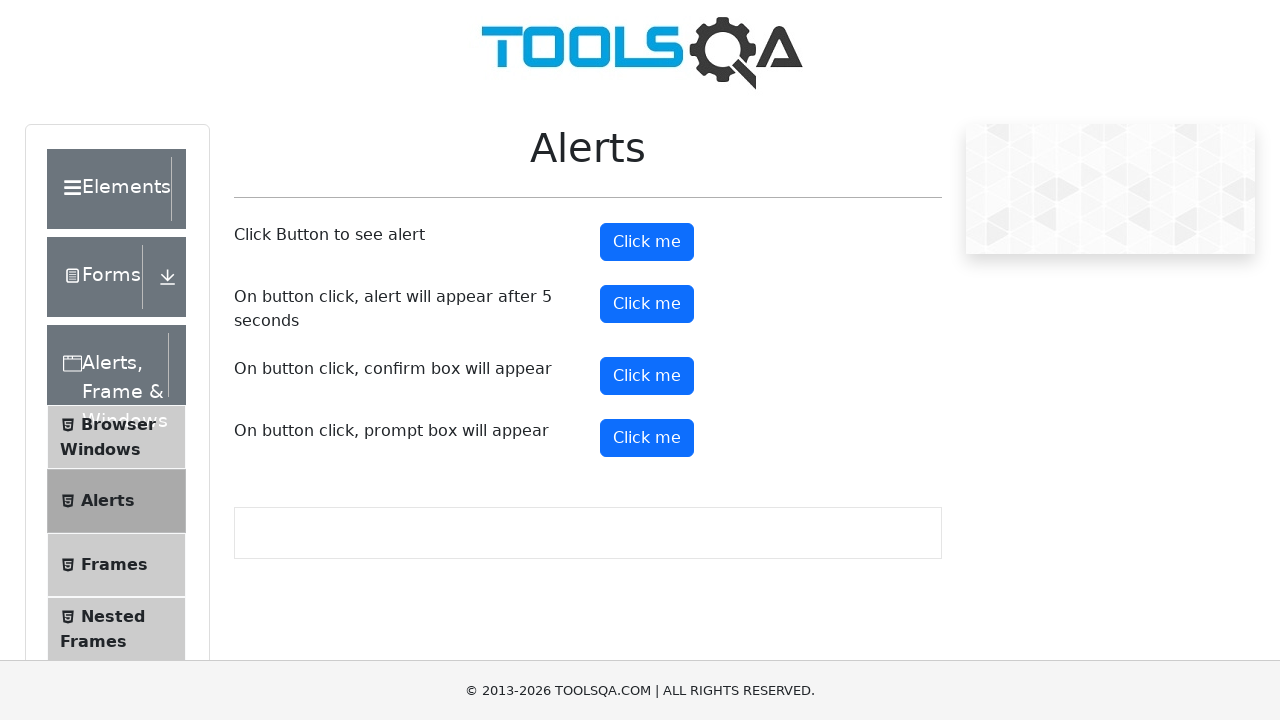

Set up dialog handler to dismiss the confirmation alert
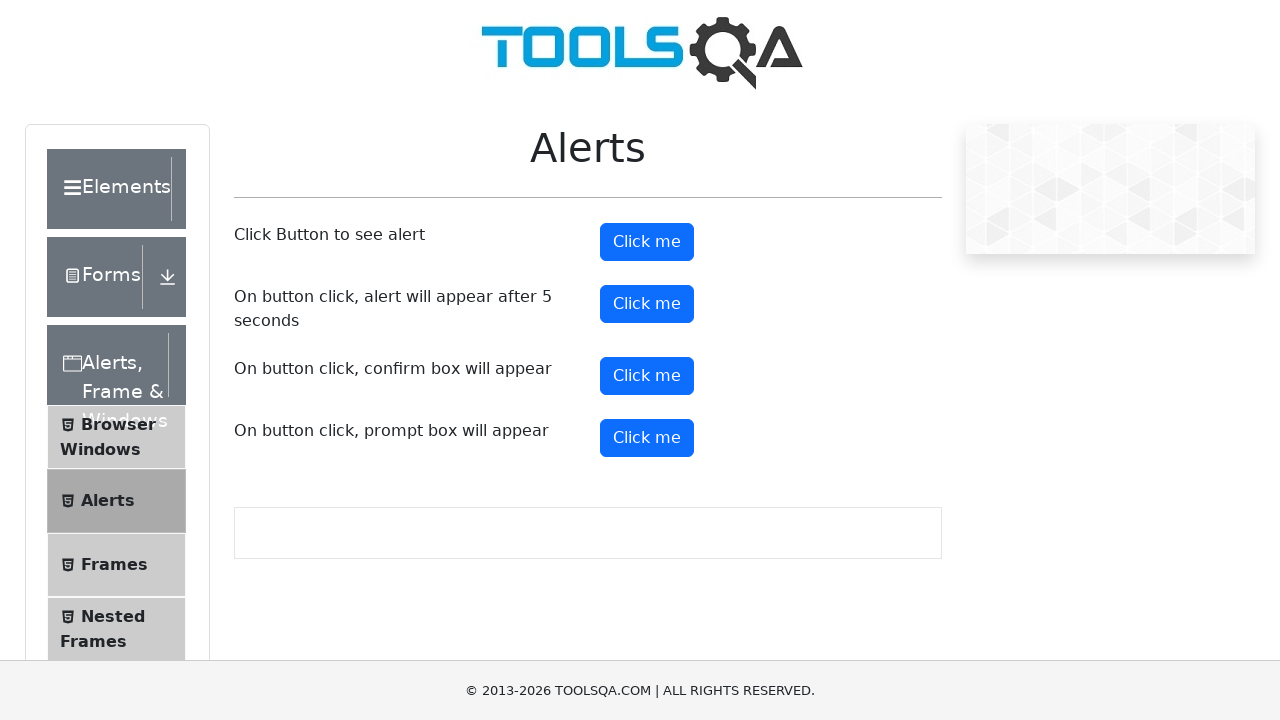

Clicked the confirm button to trigger the confirmation alert at (647, 376) on #confirmButton
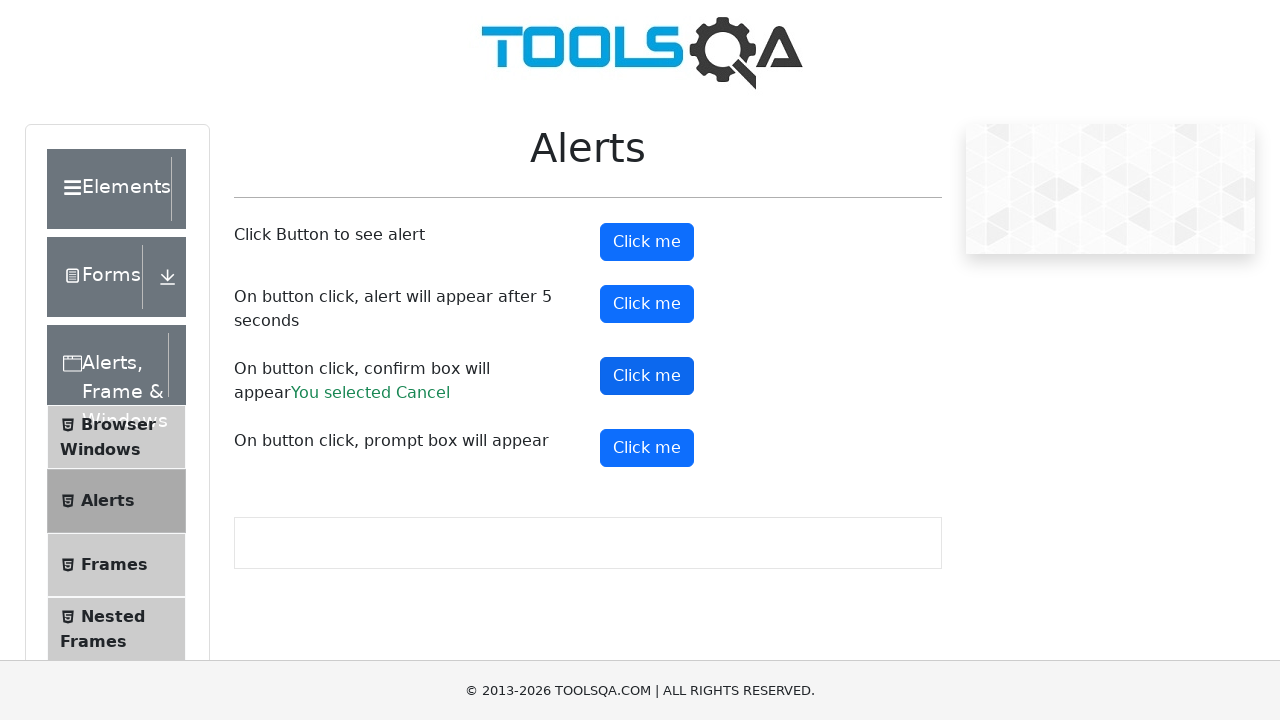

Confirmation result text appeared after dismissing the alert
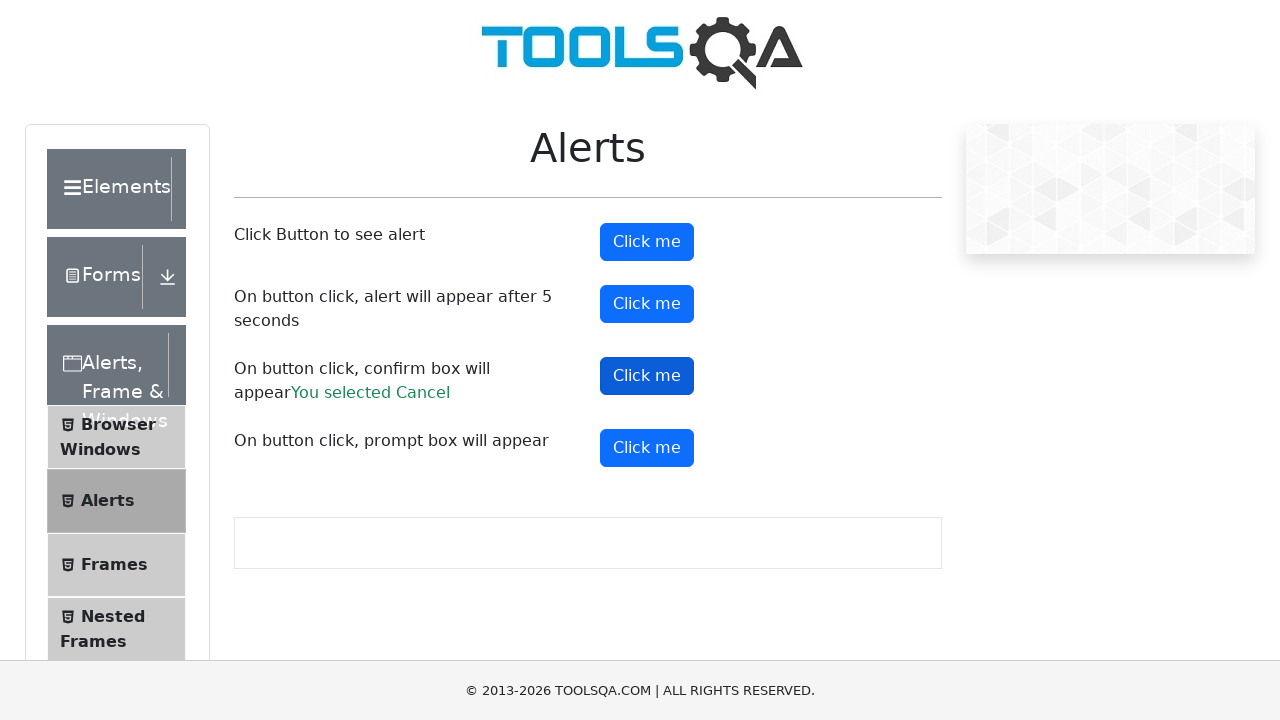

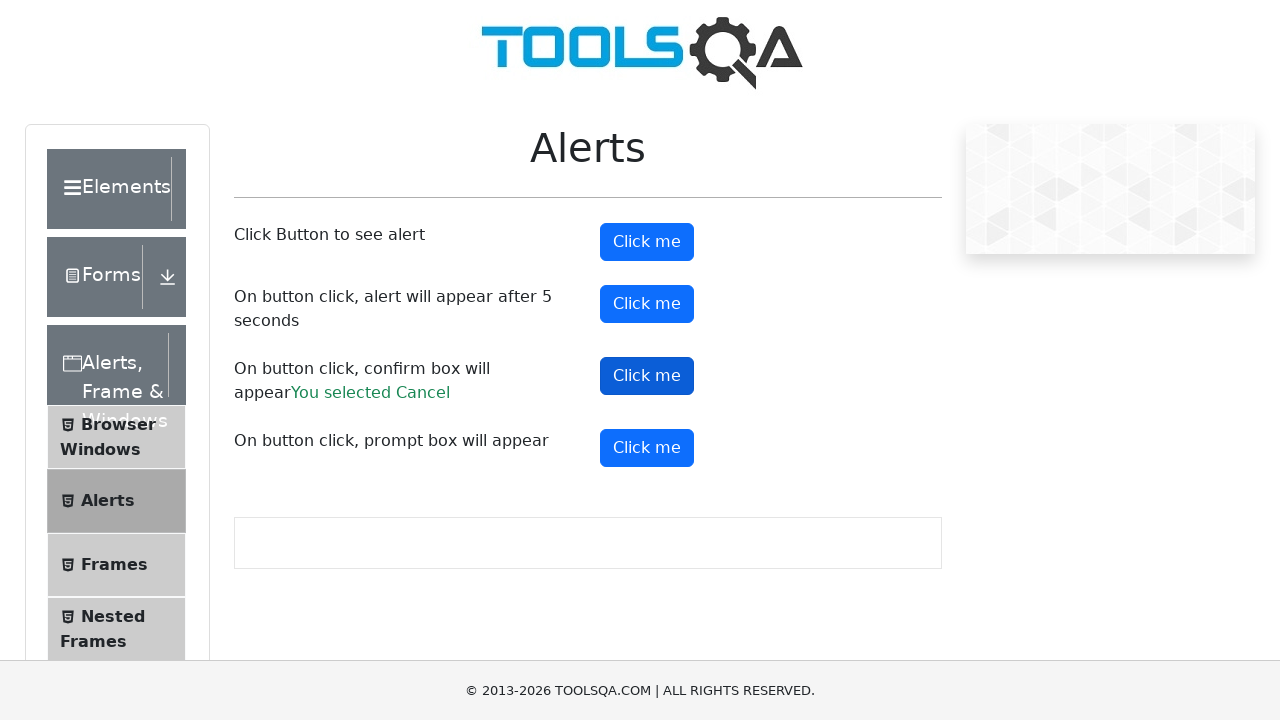